Tests double-clicking on a button to trigger an action

Starting URL: https://automationfc.github.io/basic-form/index.html

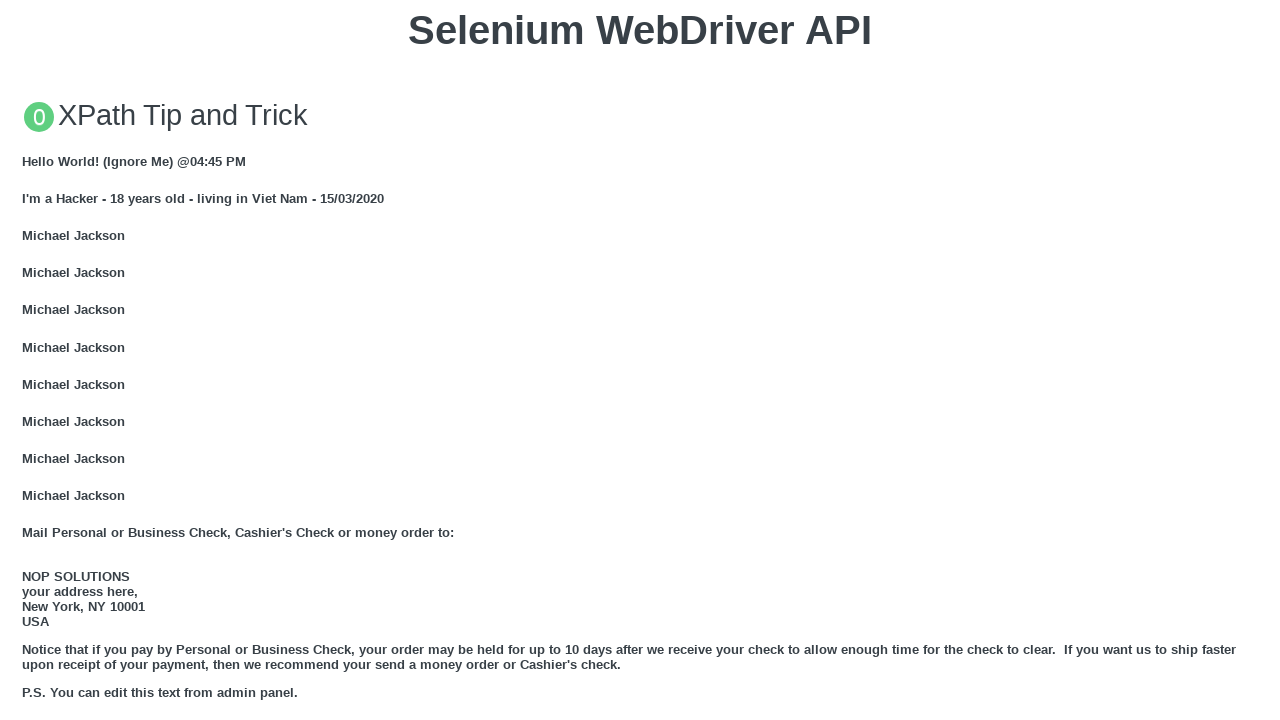

Double-clicked the 'Double click me' button at (640, 361) on xpath=//button[text()='Double click me']
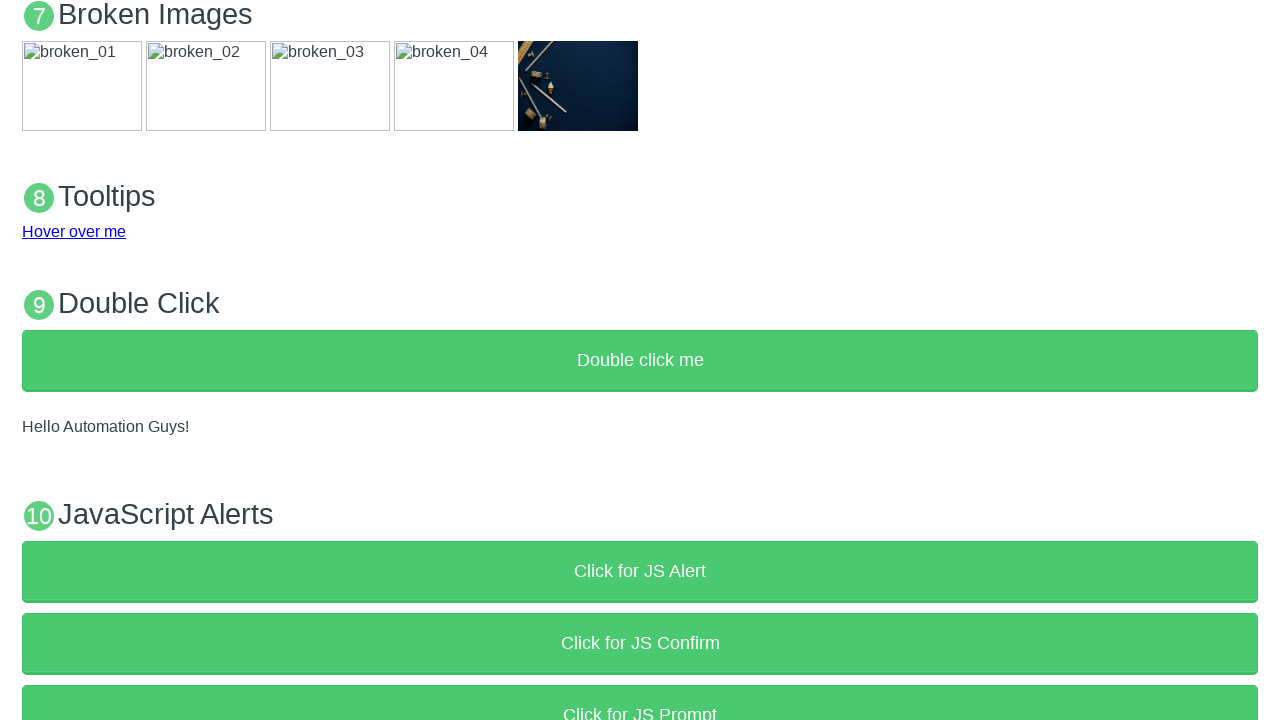

Result text element appeared after double-click
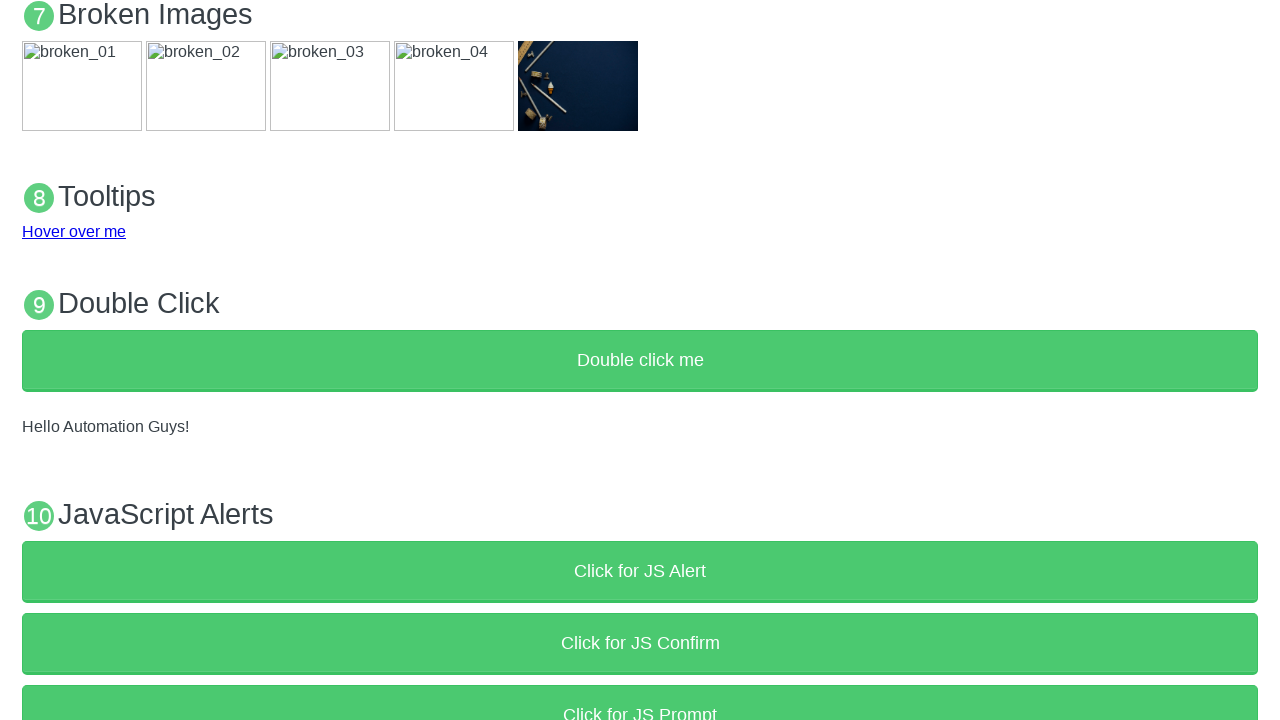

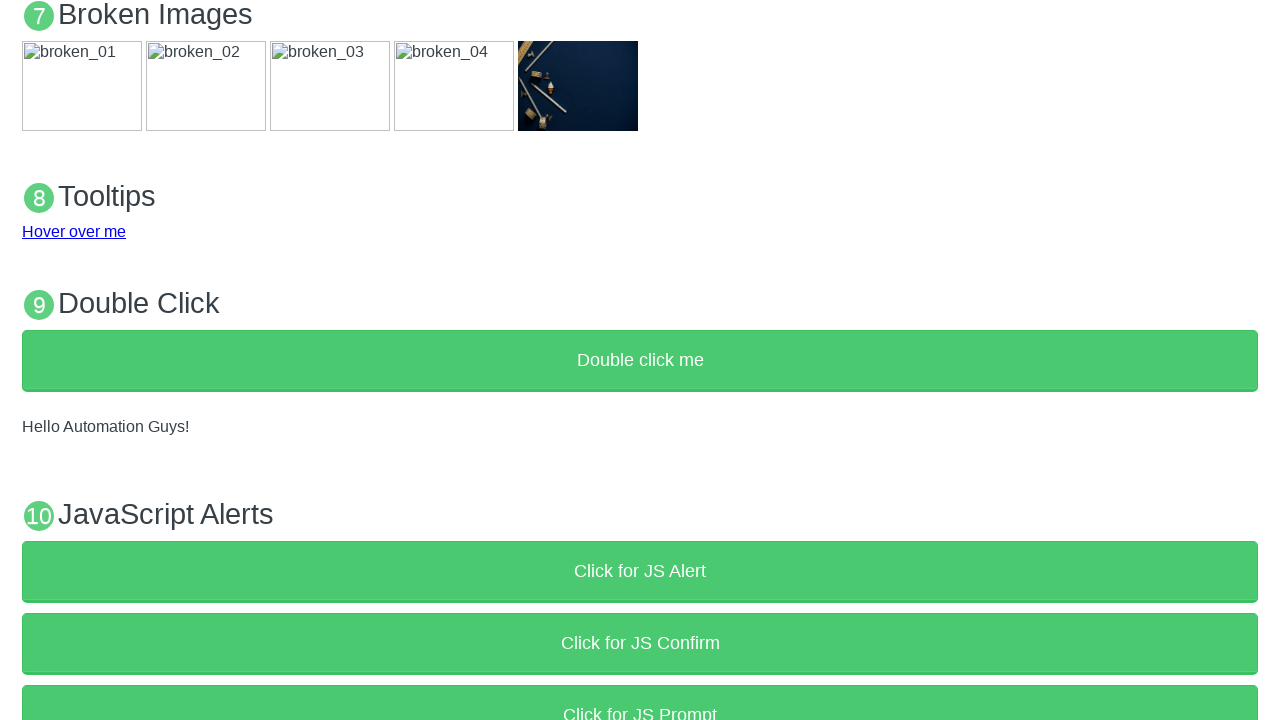